Tests dynamic content loading by clicking a start button and verifying that "Hello World!" text appears after loading completes

Starting URL: https://automationfc.github.io/dynamic-loading/

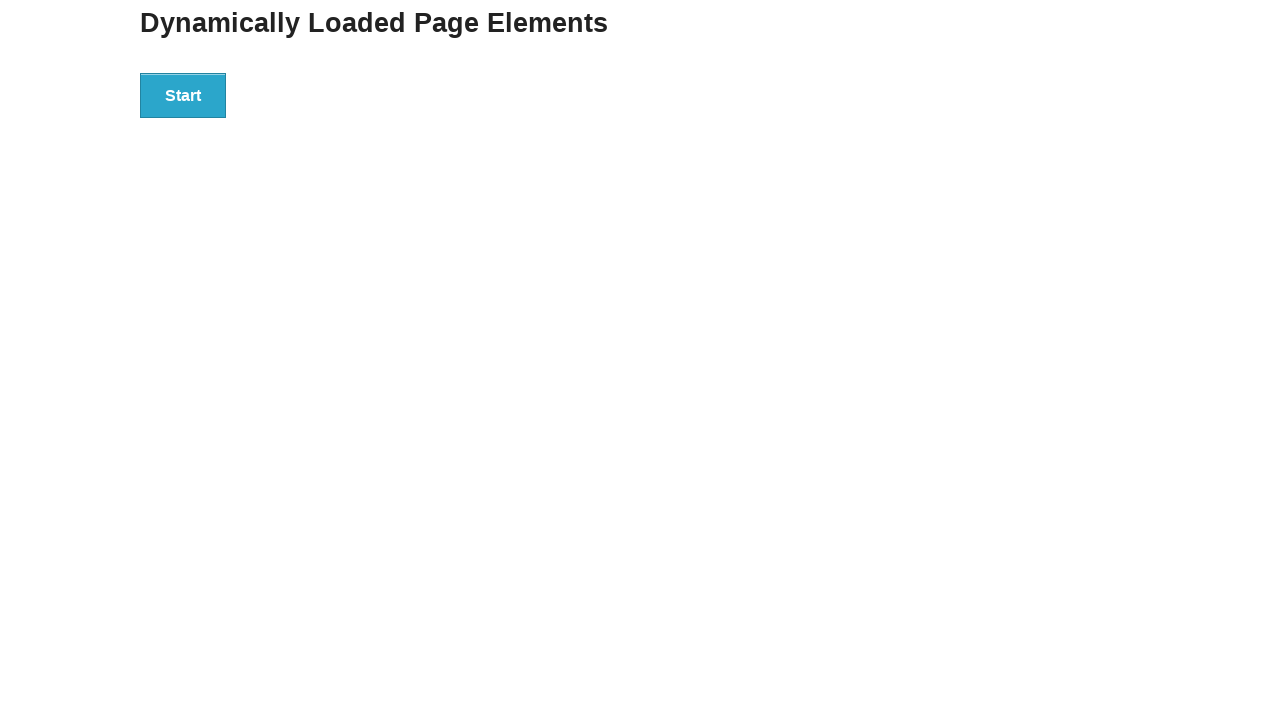

Clicked the start button to initiate dynamic content loading at (183, 95) on div#start>button
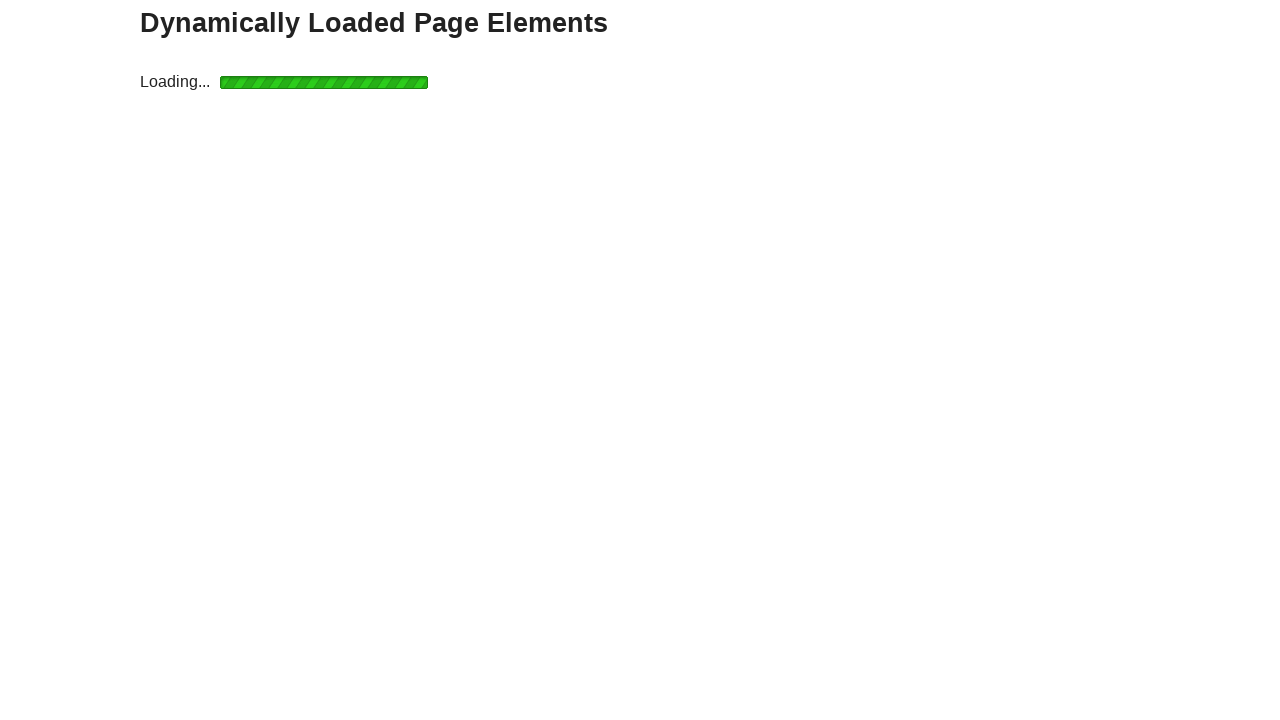

Waited for 'Hello World!' text to appear after loading completes
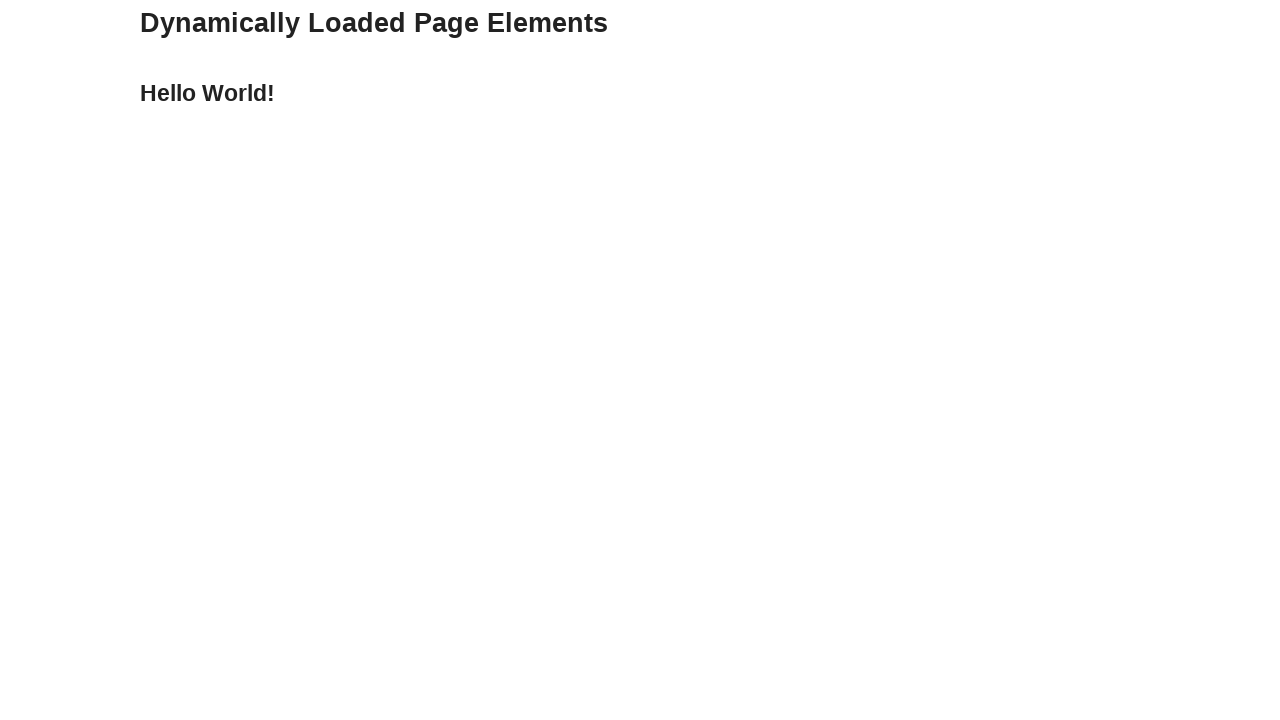

Verified that 'Hello World!' text is displayed
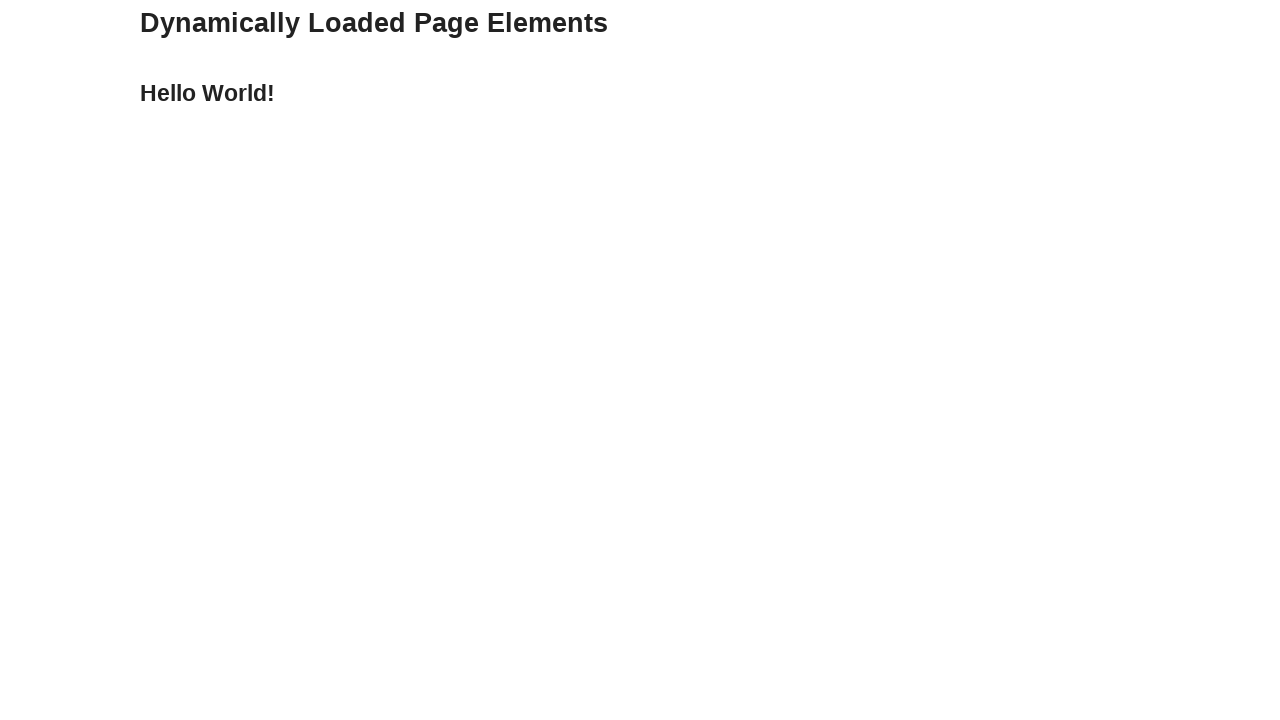

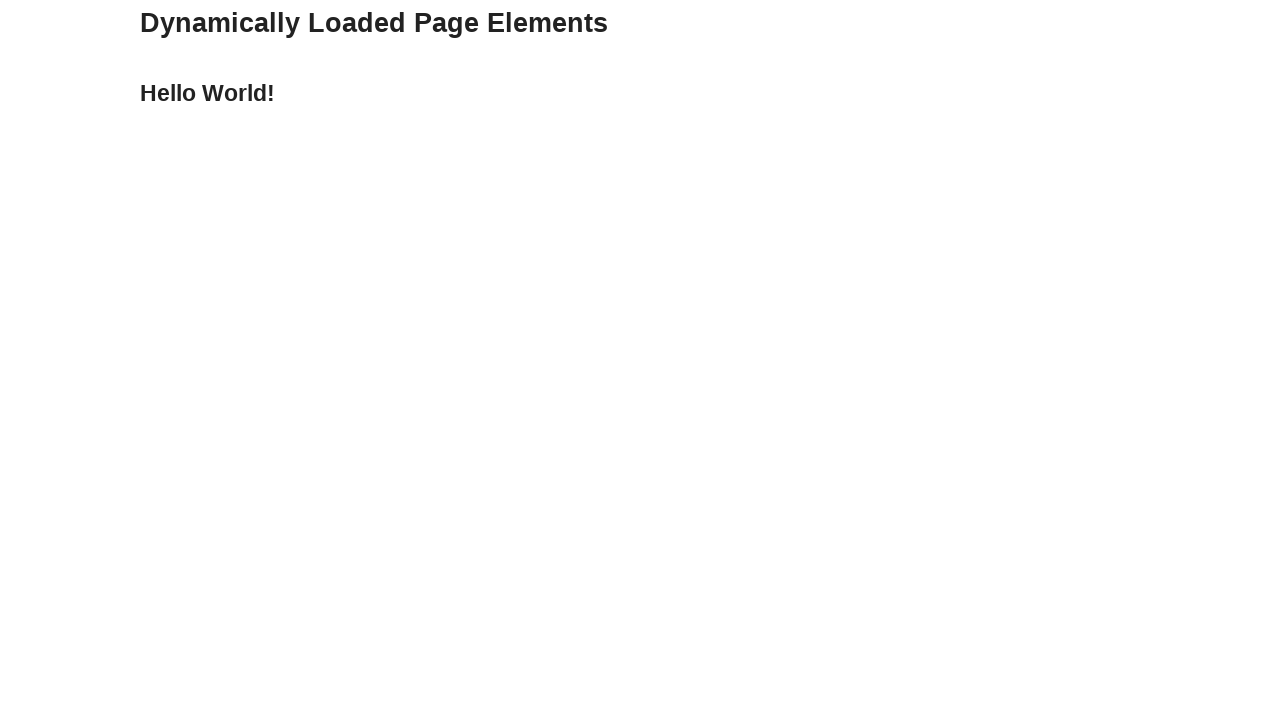